Tests dynamic loading by clicking a start button and verifying that "Hello World!" text appears after loading

Starting URL: https://the-internet.herokuapp.com/dynamic_loading/1

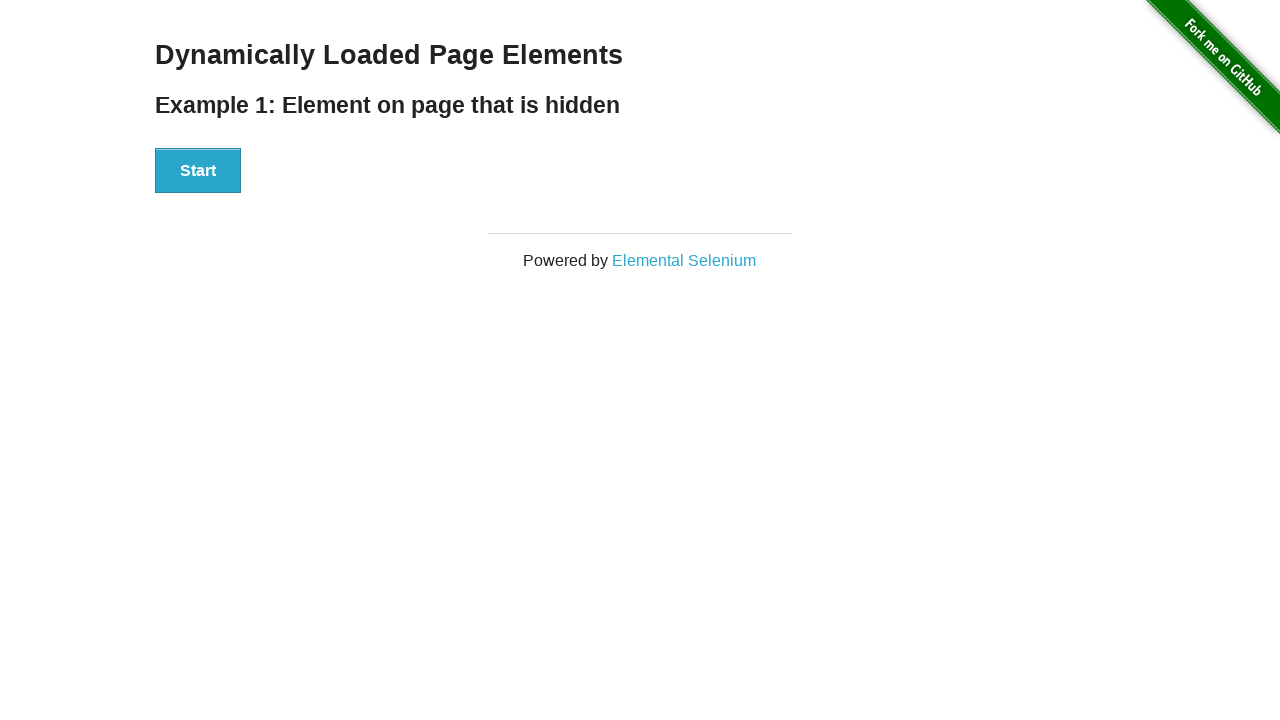

Clicked the start button to trigger dynamic loading at (198, 171) on button
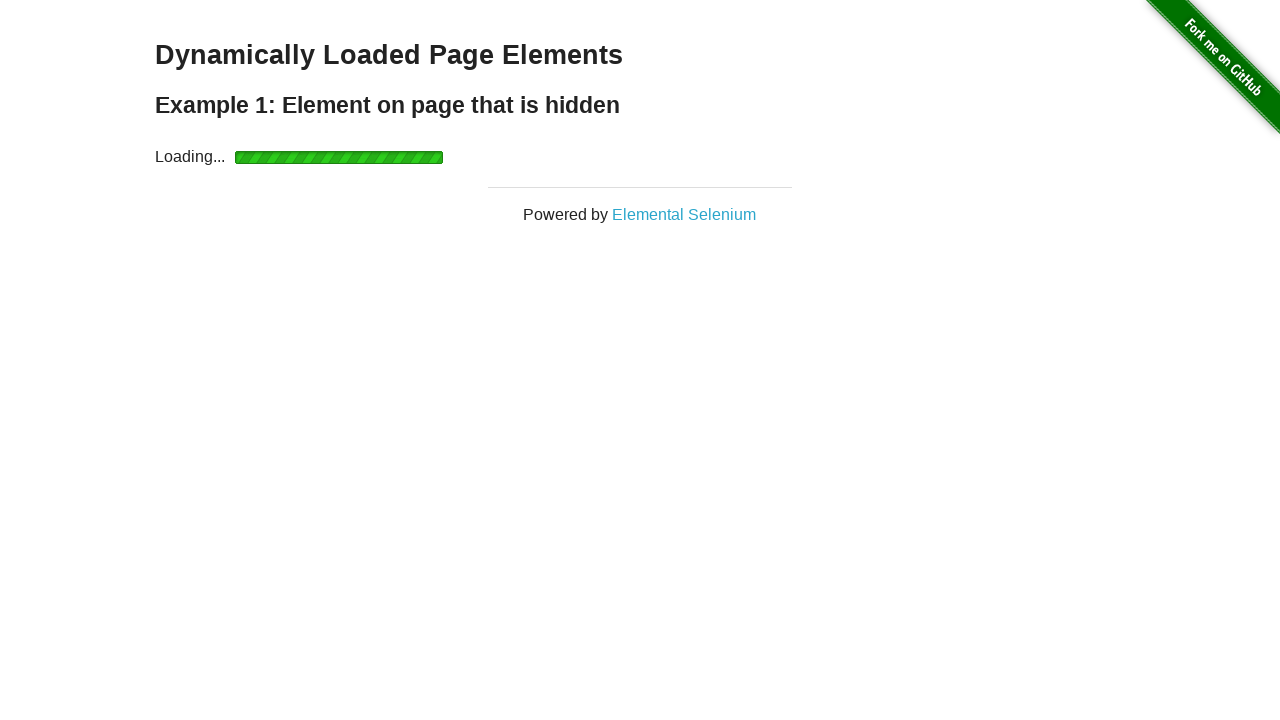

Waited for 'Hello World!' text to become visible
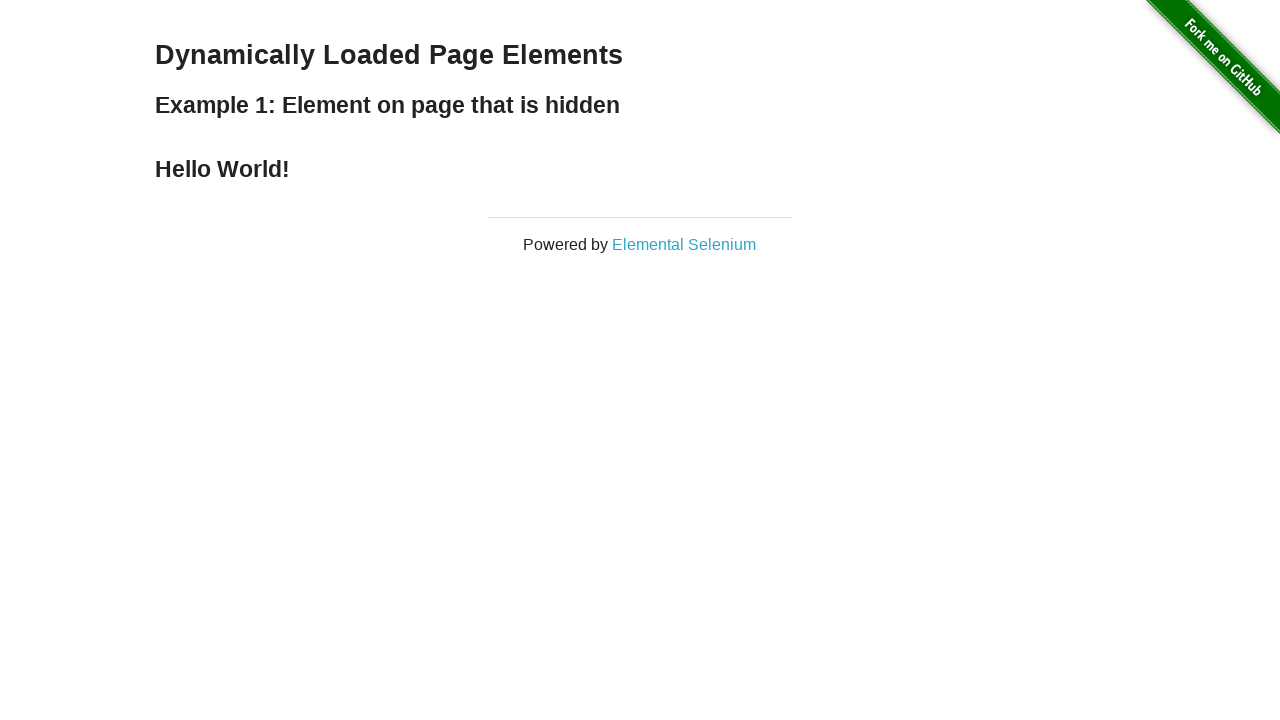

Located the finish text element
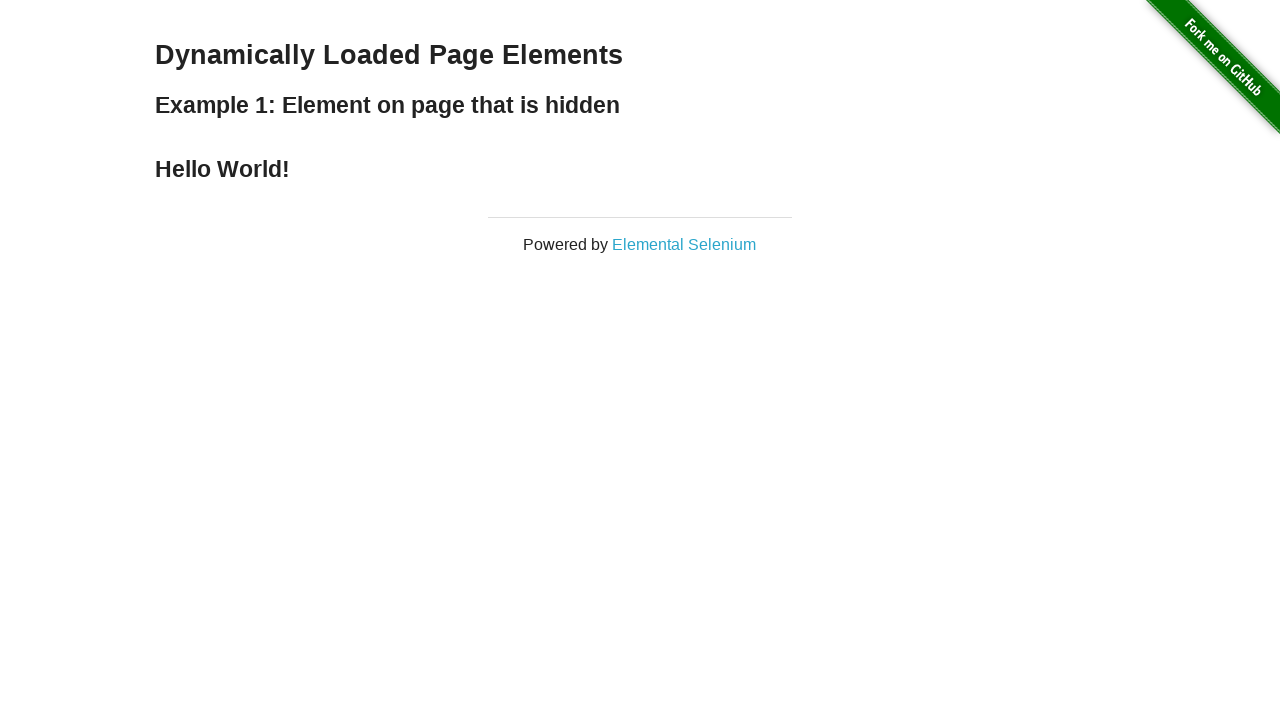

Verified that the text content is 'Hello World!'
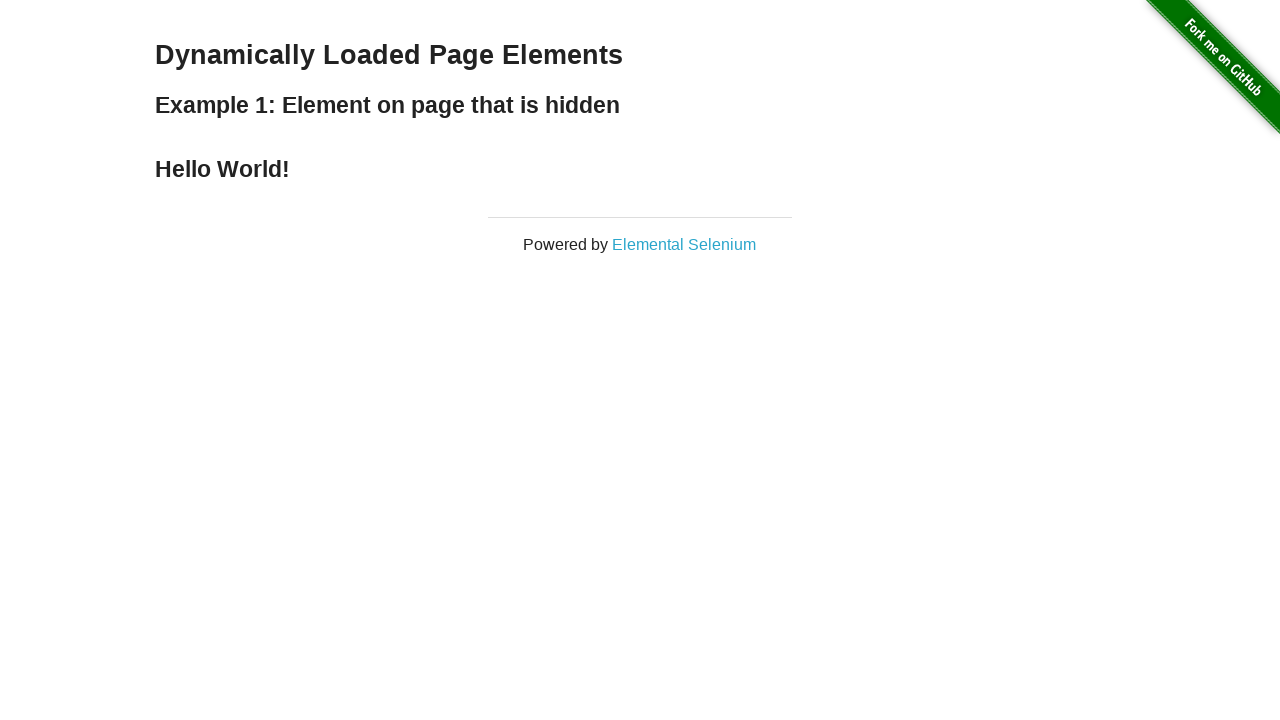

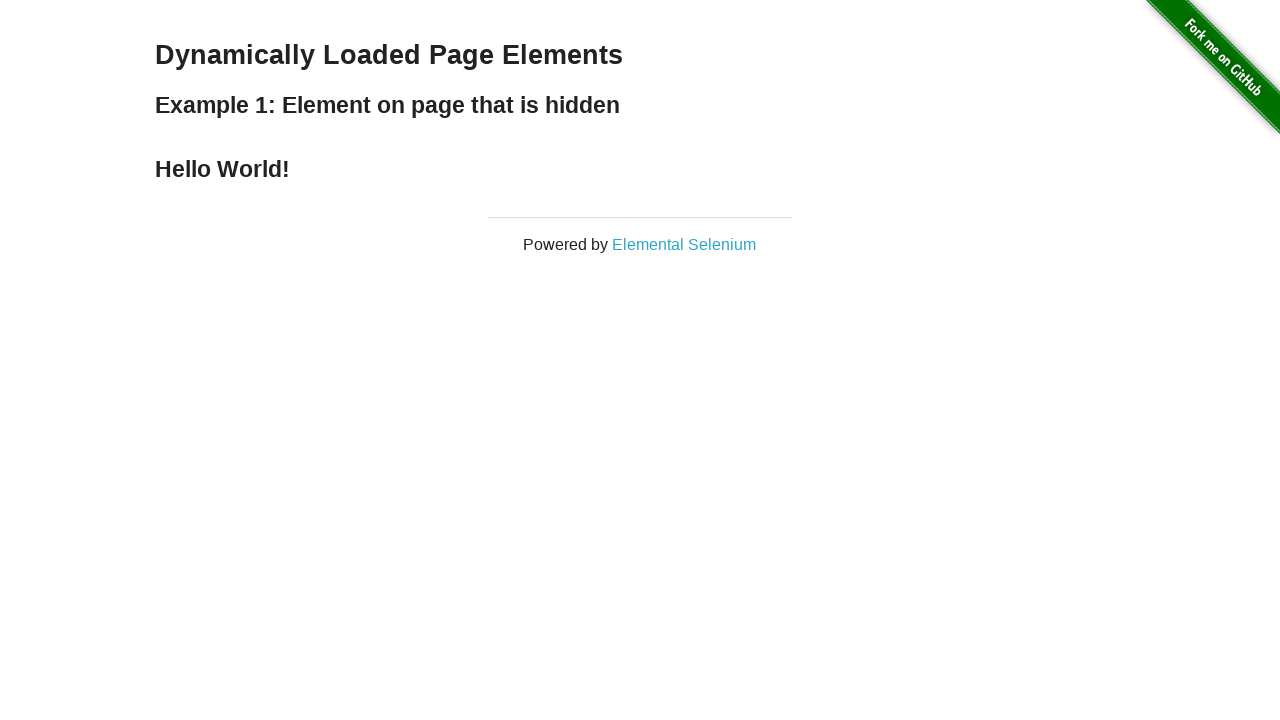